Tests drag and drop functionality by dragging an element from source to target within an iframe

Starting URL: http://jqueryui.com/droppable/

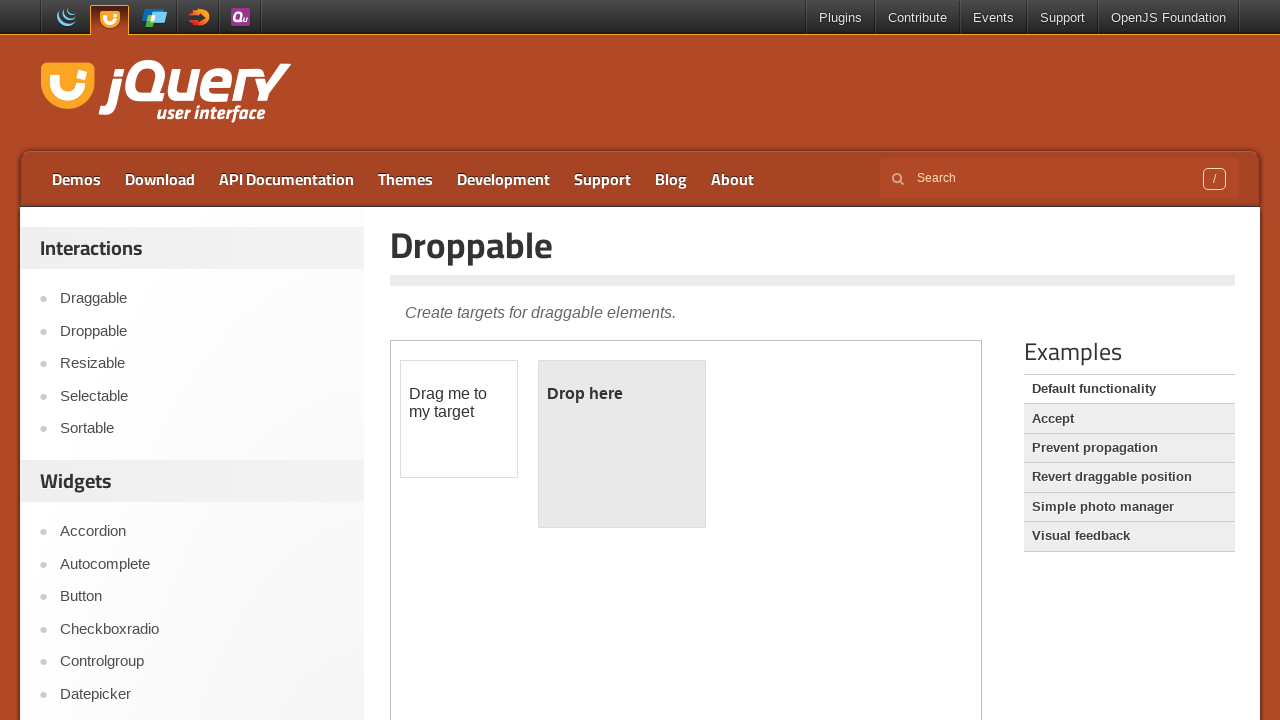

Located iframe containing drag and drop demo
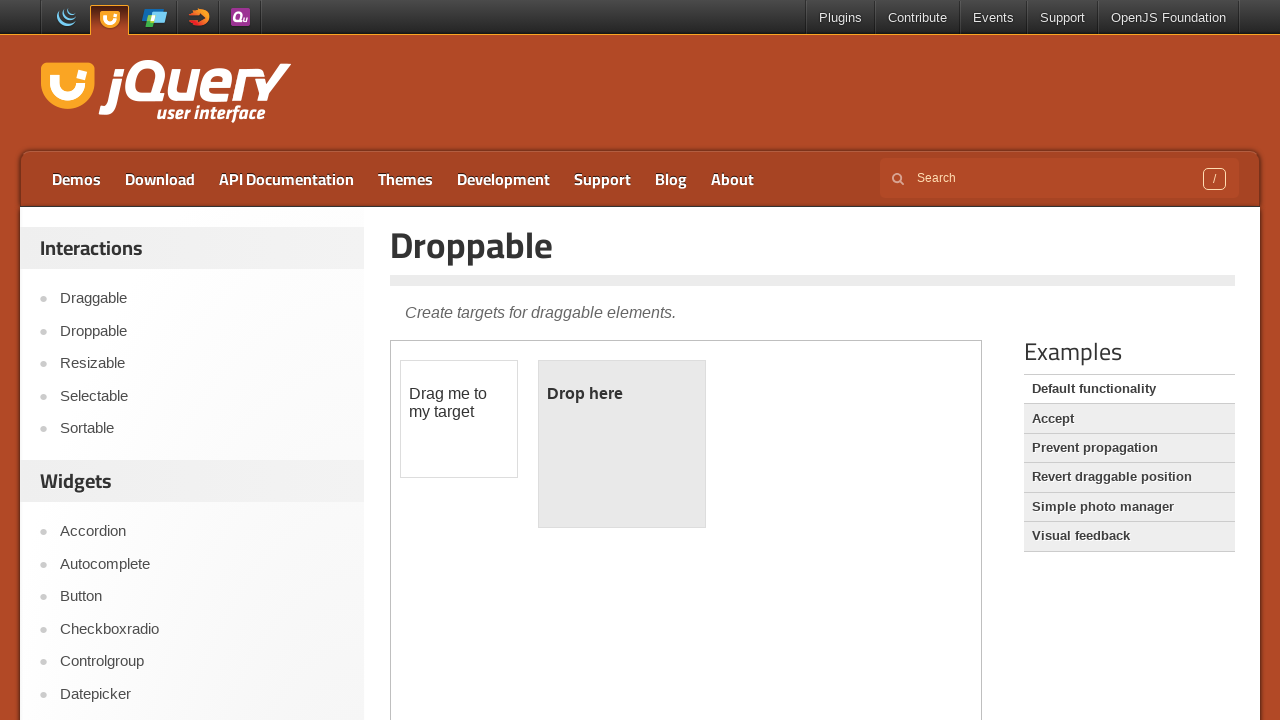

Located draggable element
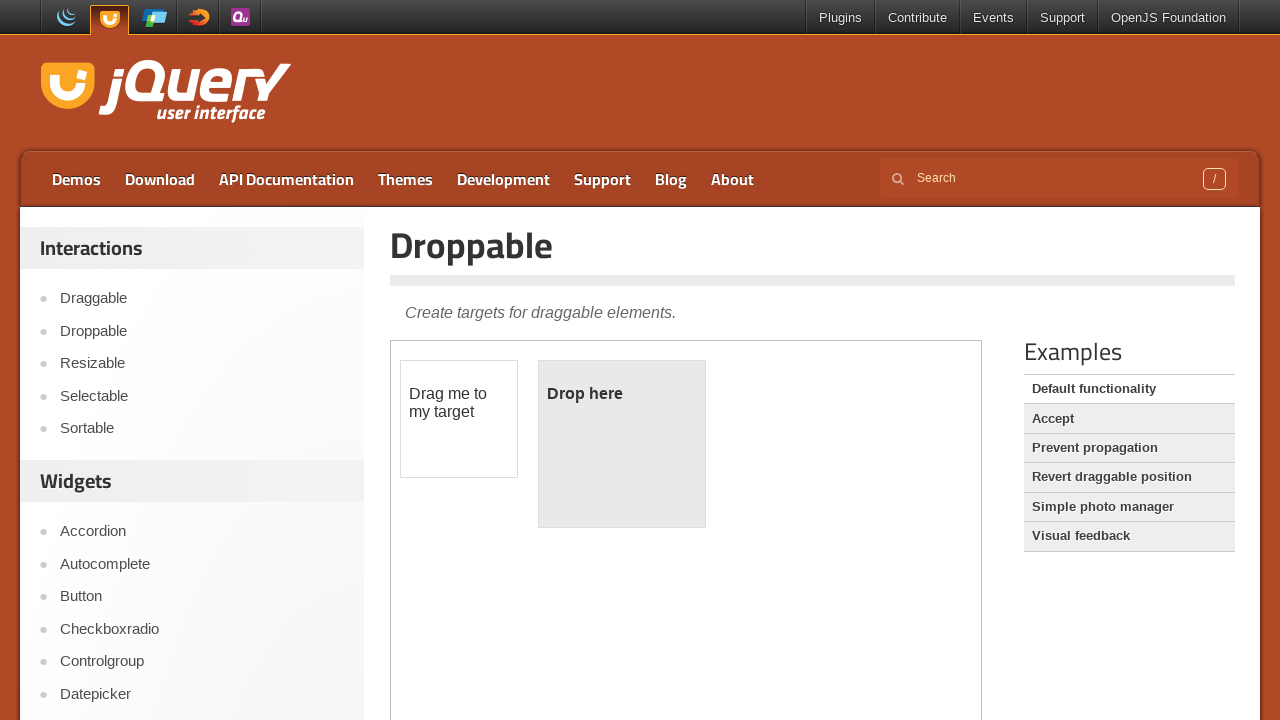

Located droppable target element
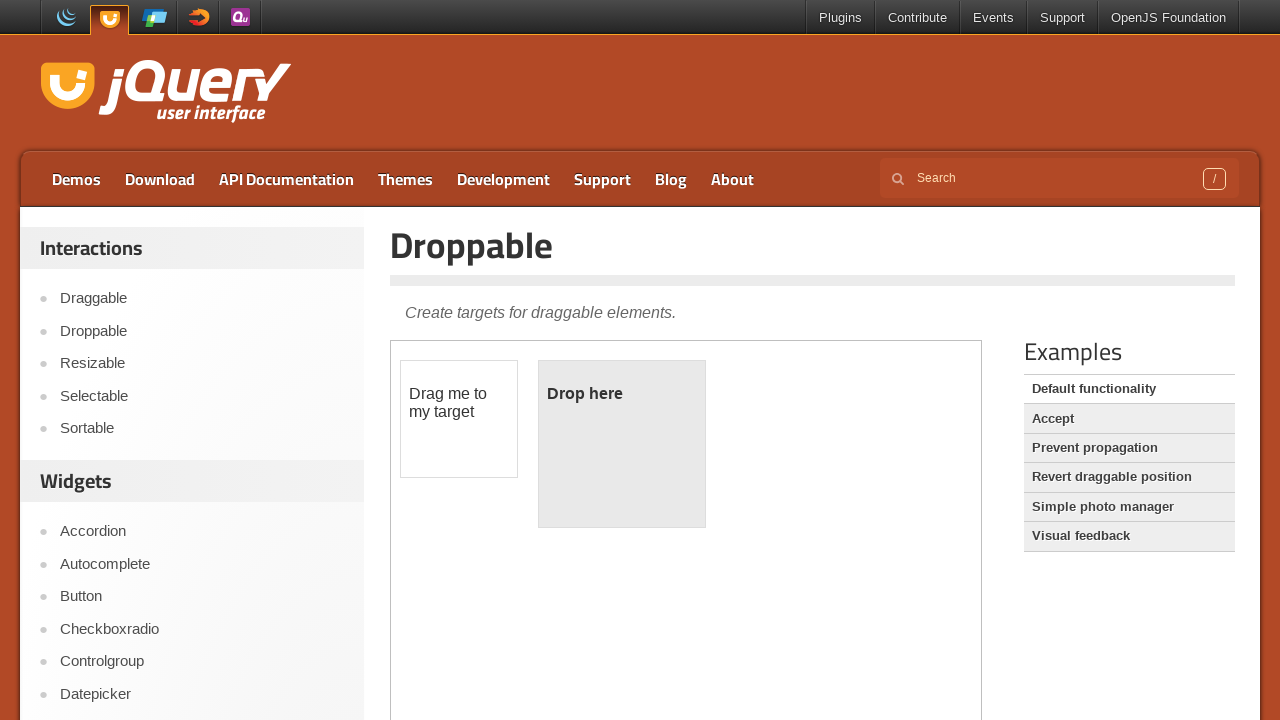

Dragged element from source to target at (622, 444)
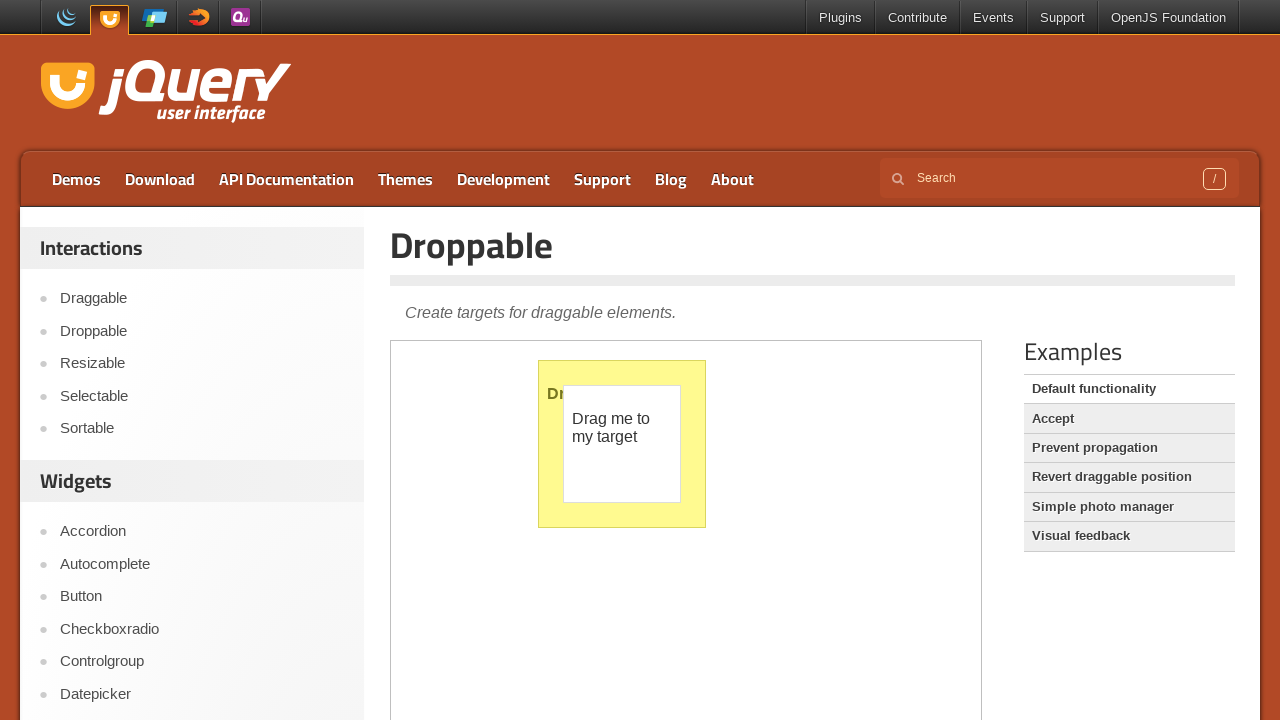

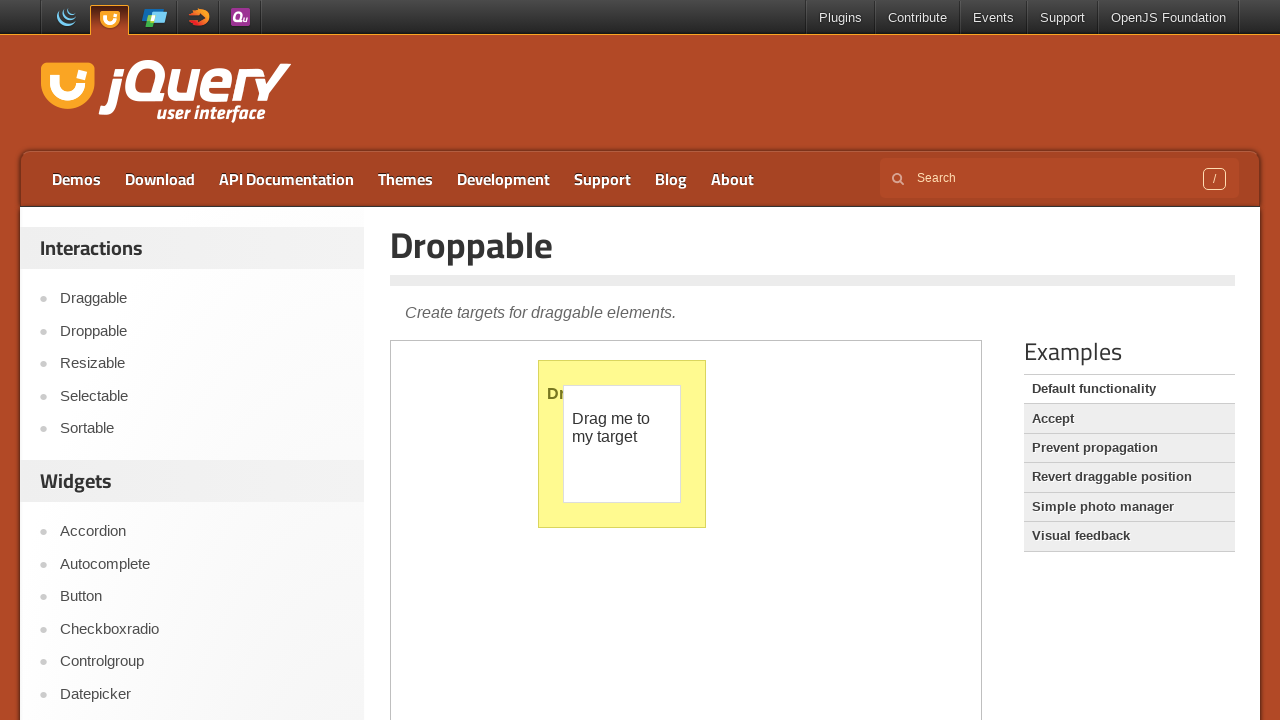